Tests the name filter with a non-existent value "Gama" to verify the "no results" message is displayed

Starting URL: https://nahual.github.io/qc-provinciano-evolution/provinciano.html?v=2

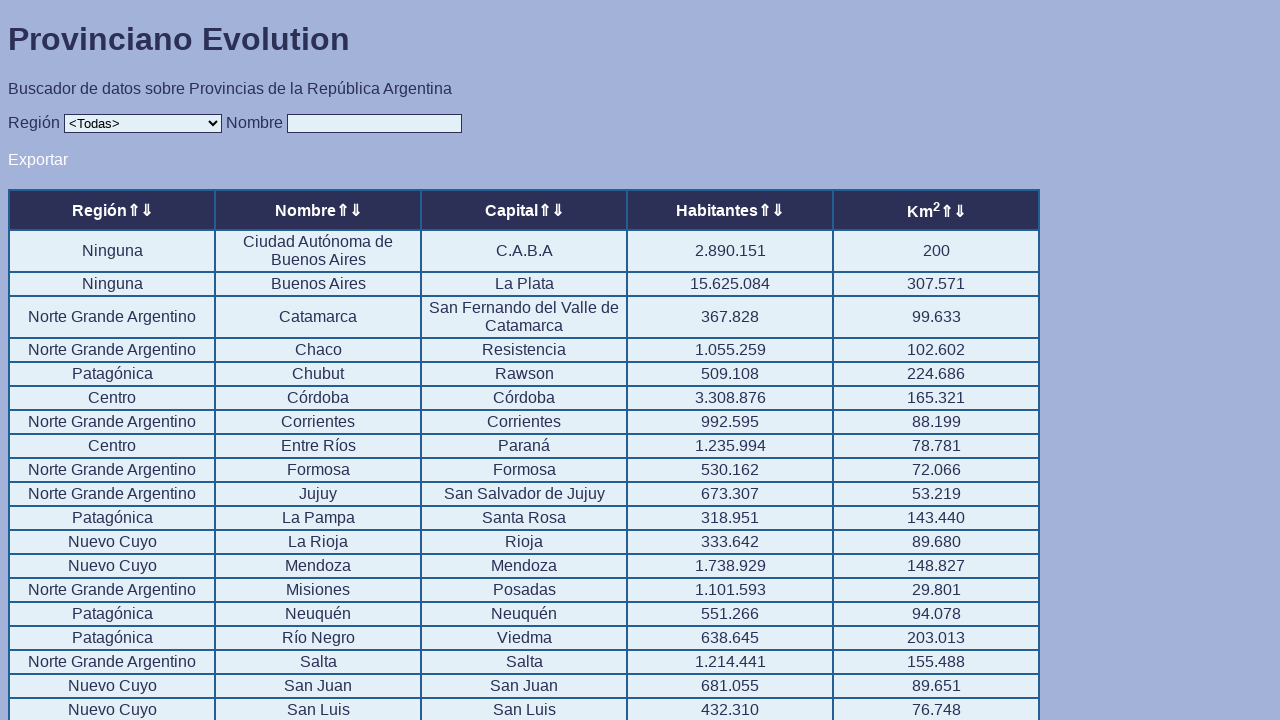

Clicked on the name filter input field at (374, 123) on #input
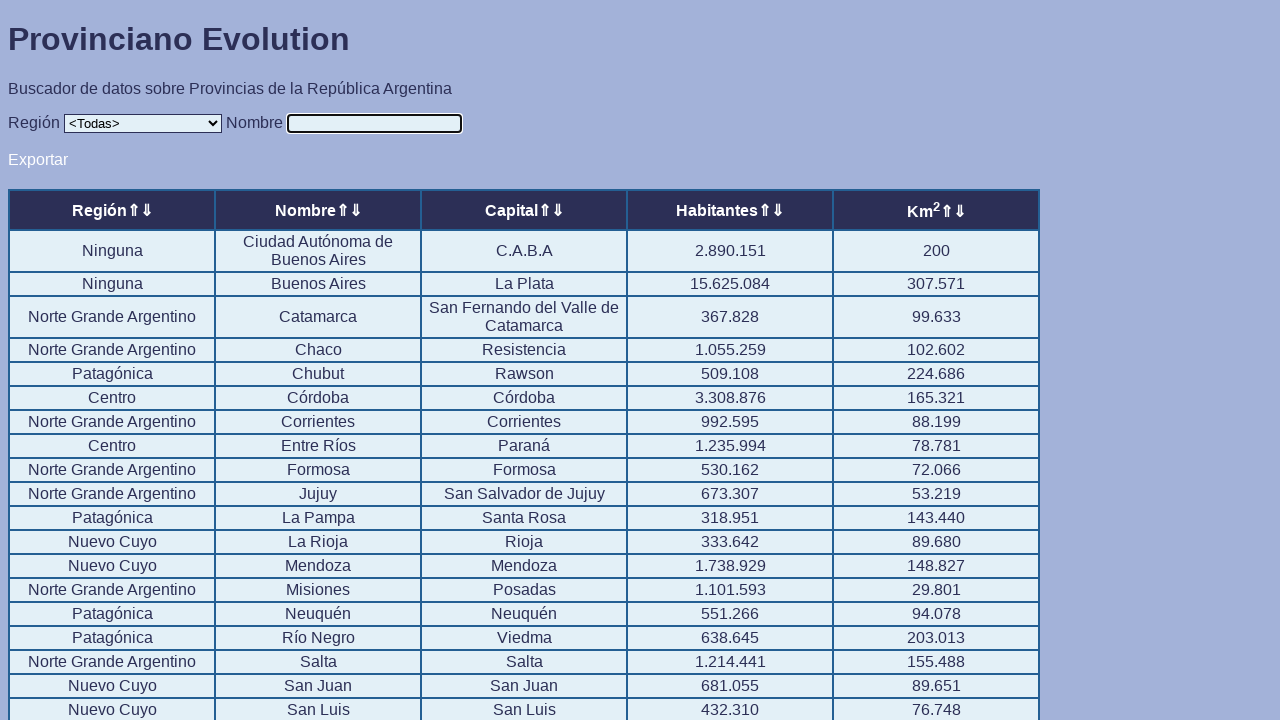

Filled filter input with non-existent value 'Gama' on #input
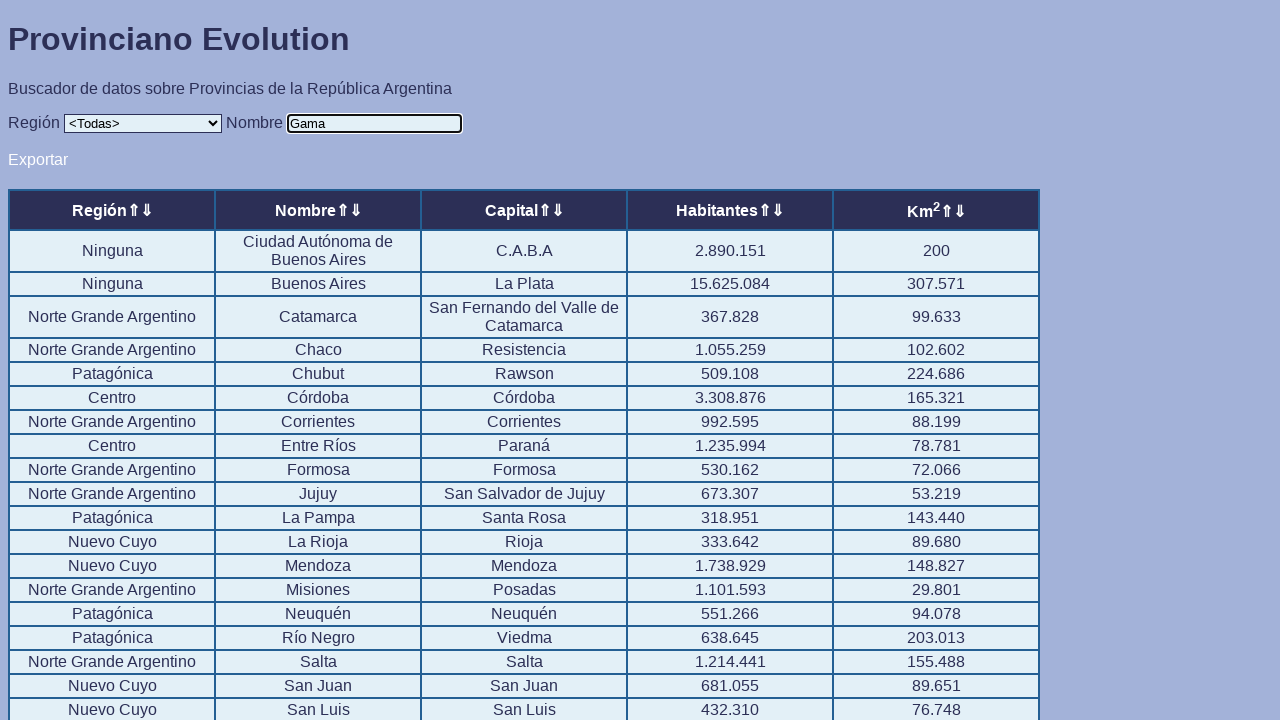

Table updated after filter applied, waiting for 'no results' message to appear
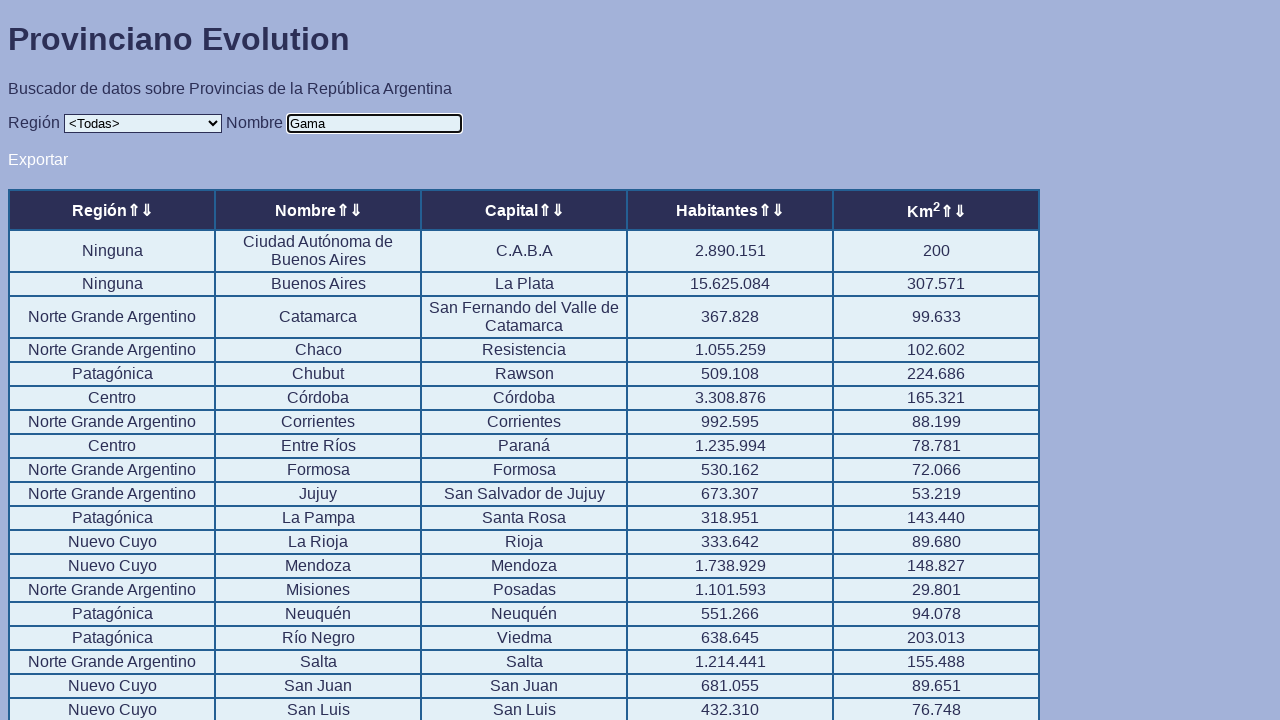

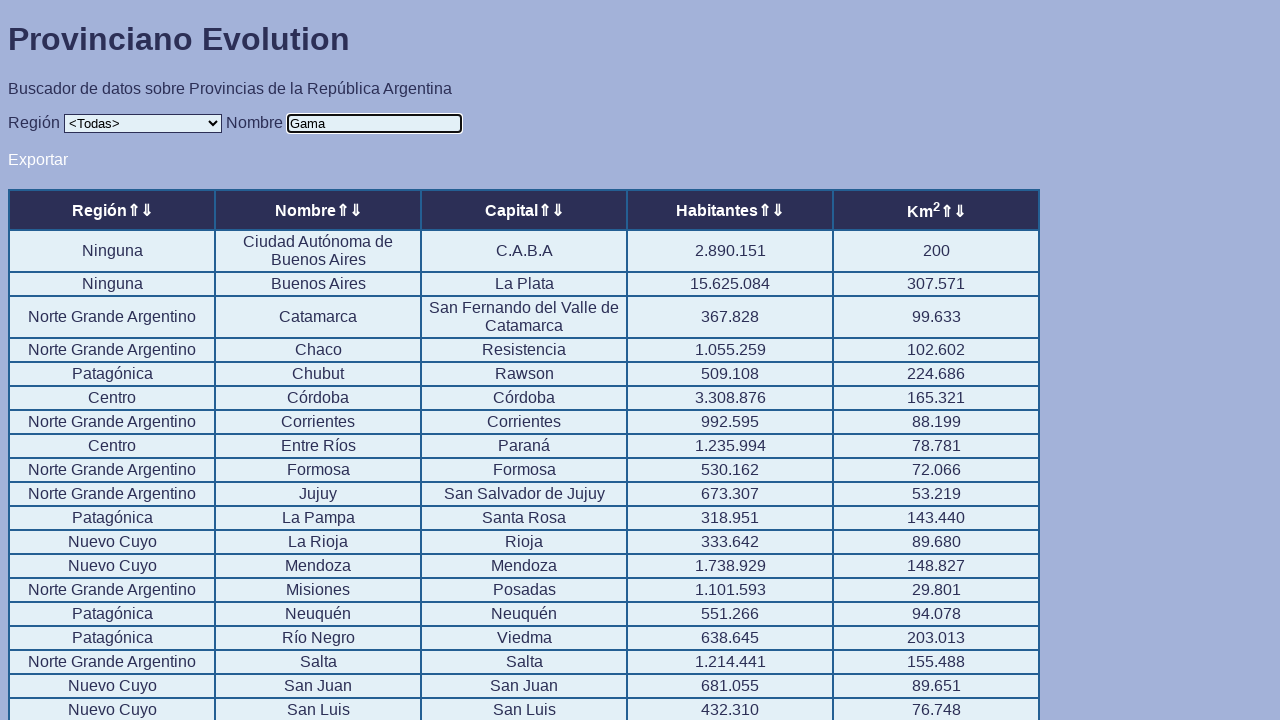